Tests that the filter links are highlighted correctly when selected

Starting URL: https://demo.playwright.dev/todomvc

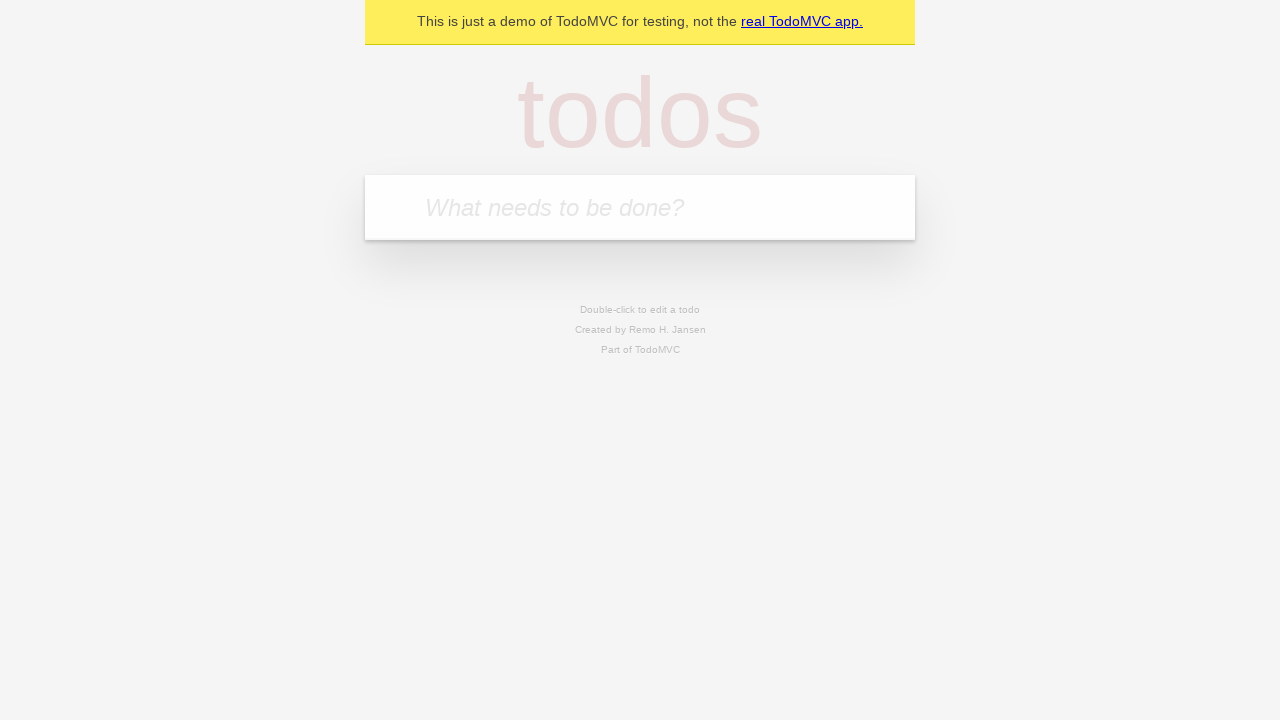

Filled todo input with 'buy some cheese' on internal:attr=[placeholder="What needs to be done?"i]
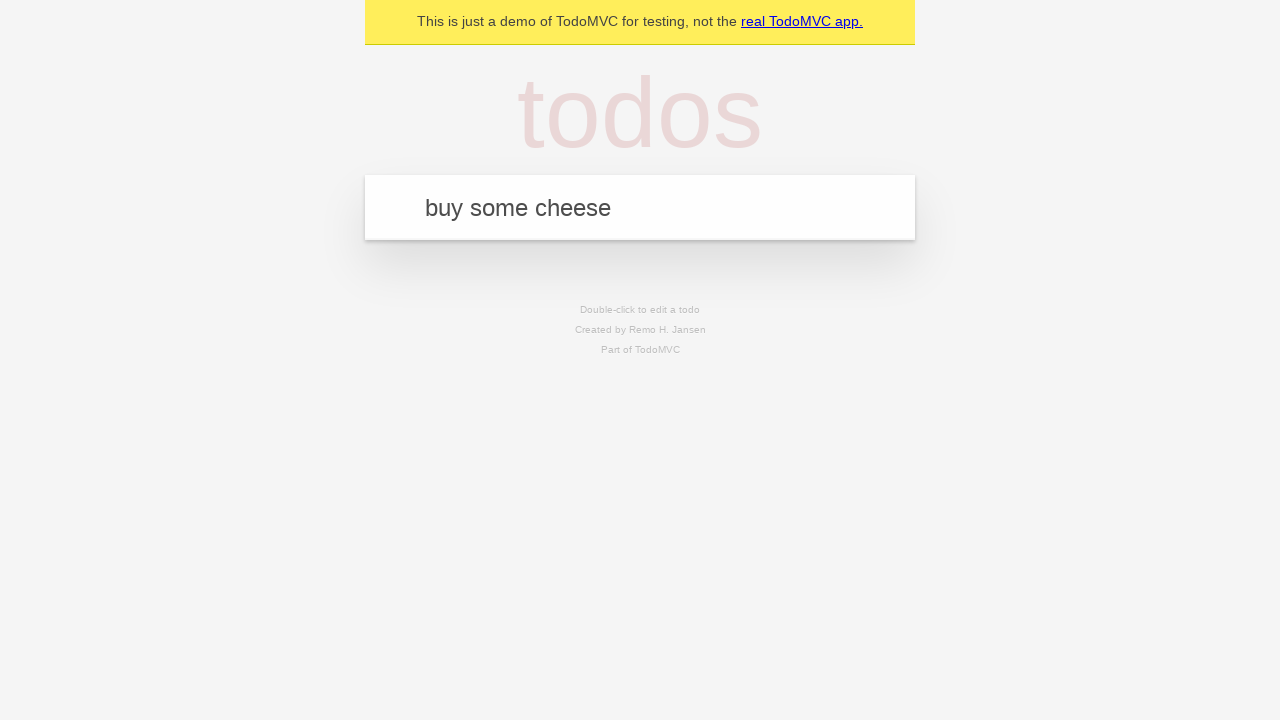

Pressed Enter to add first todo on internal:attr=[placeholder="What needs to be done?"i]
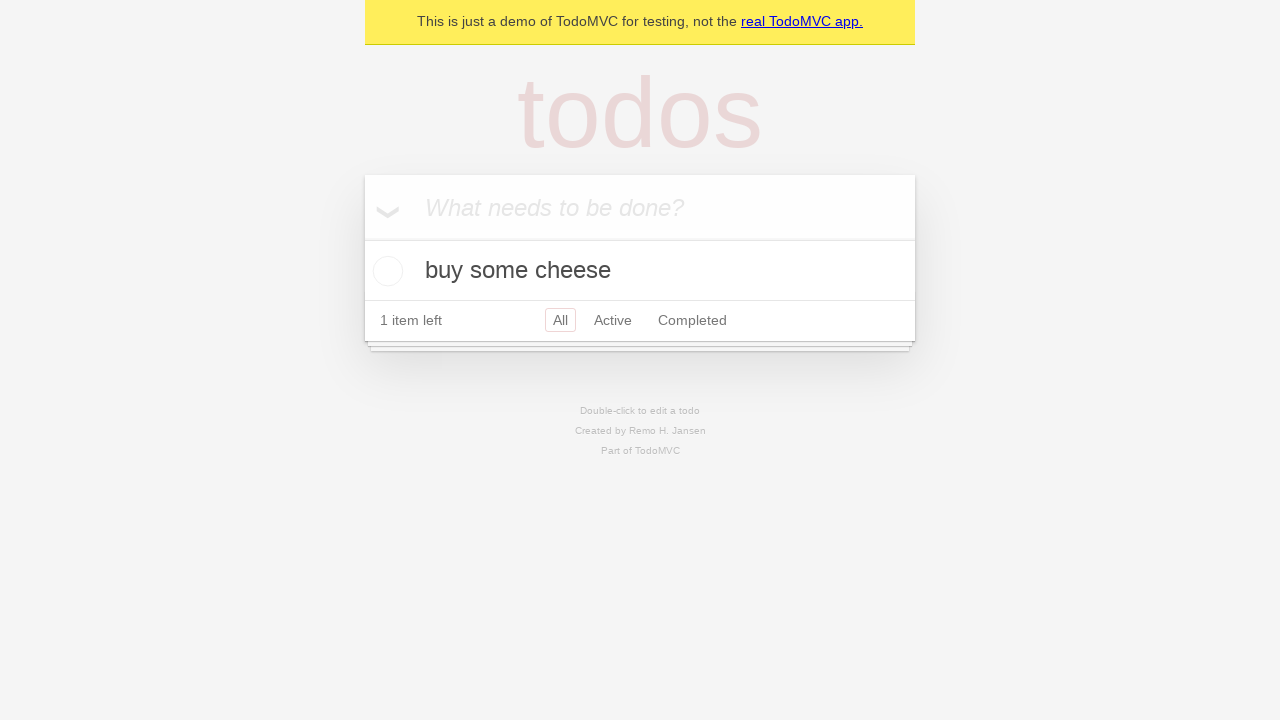

Filled todo input with 'feed the cat' on internal:attr=[placeholder="What needs to be done?"i]
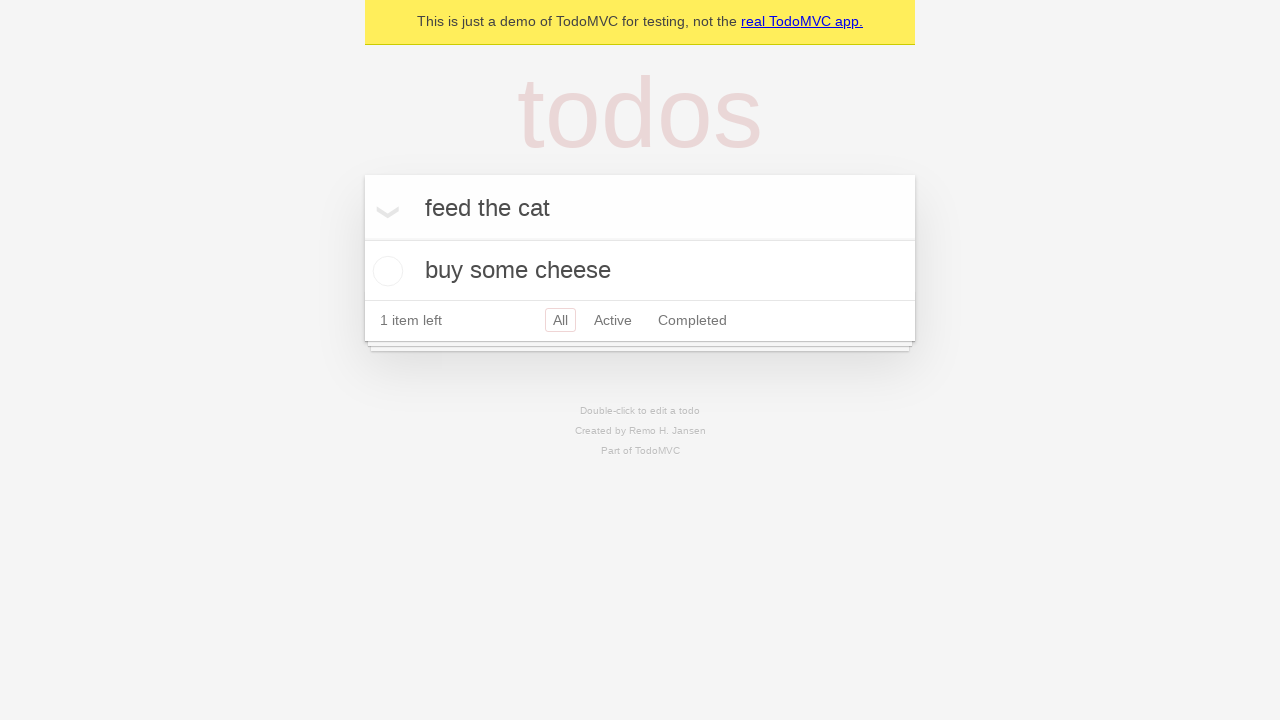

Pressed Enter to add second todo on internal:attr=[placeholder="What needs to be done?"i]
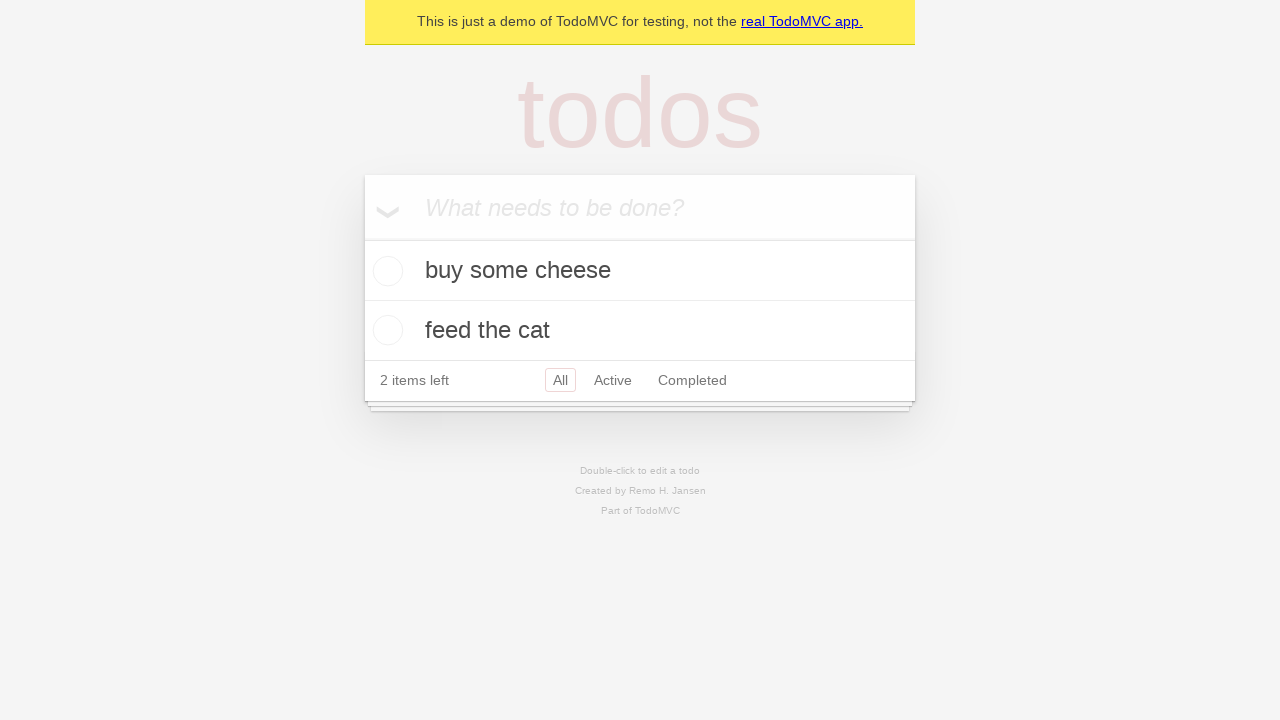

Filled todo input with 'book a doctors appointment' on internal:attr=[placeholder="What needs to be done?"i]
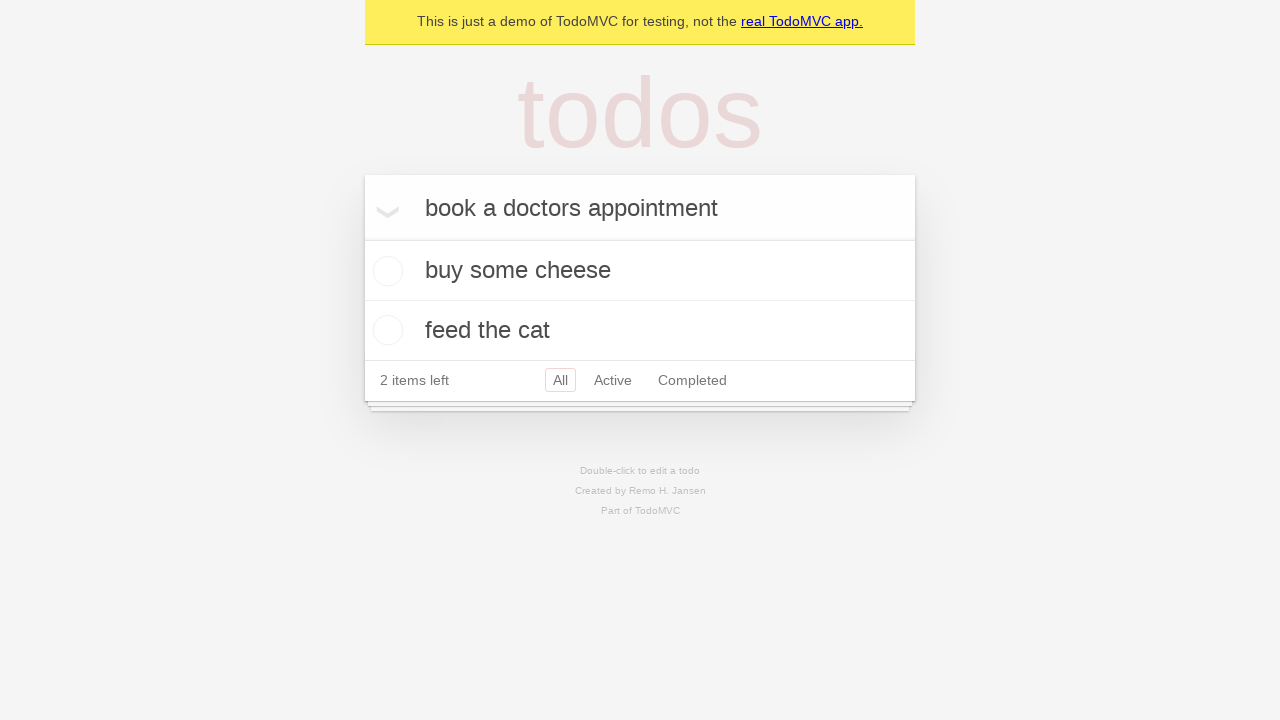

Pressed Enter to add third todo on internal:attr=[placeholder="What needs to be done?"i]
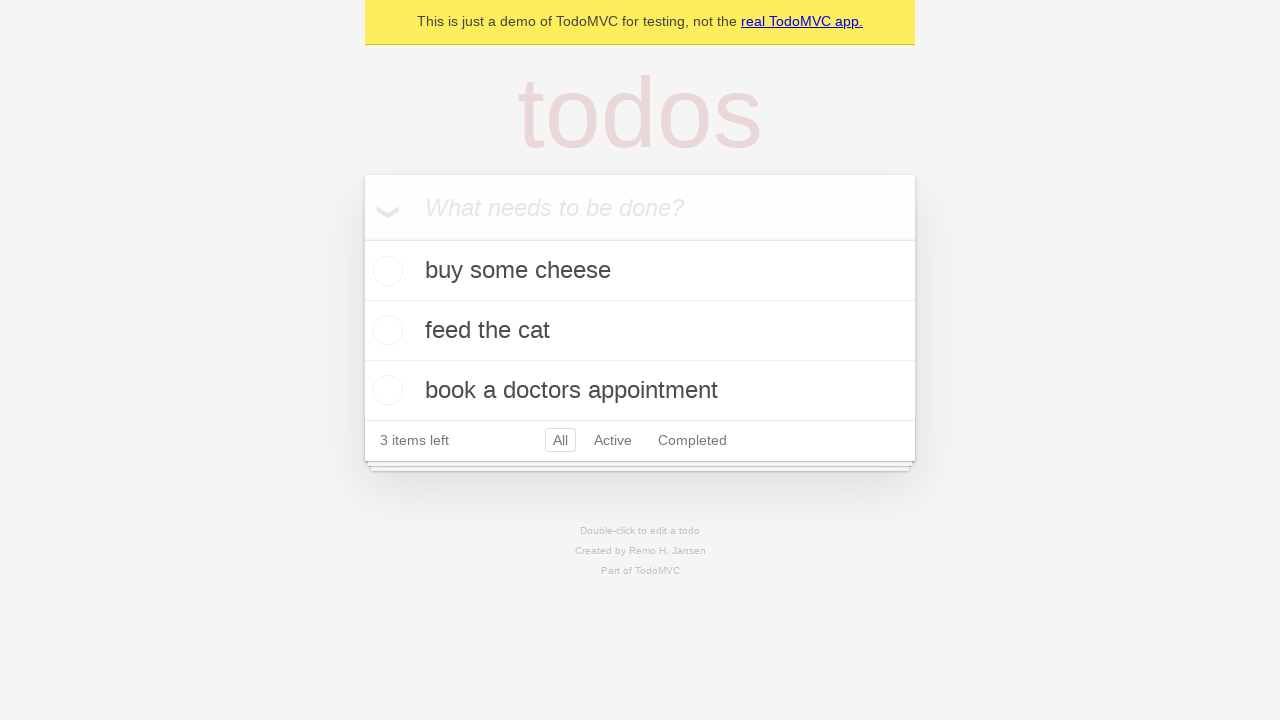

Clicked Active filter link at (613, 440) on internal:role=link[name="Active"i]
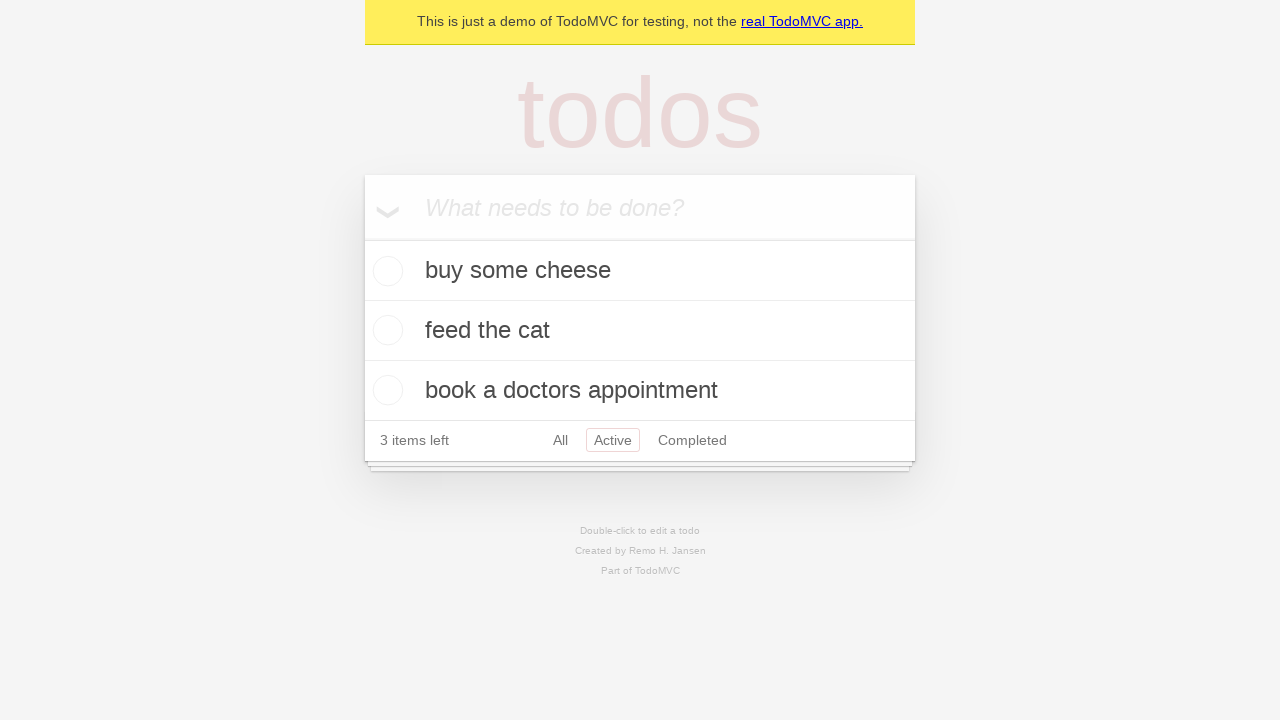

Clicked Completed filter link to verify highlight at (692, 440) on internal:role=link[name="Completed"i]
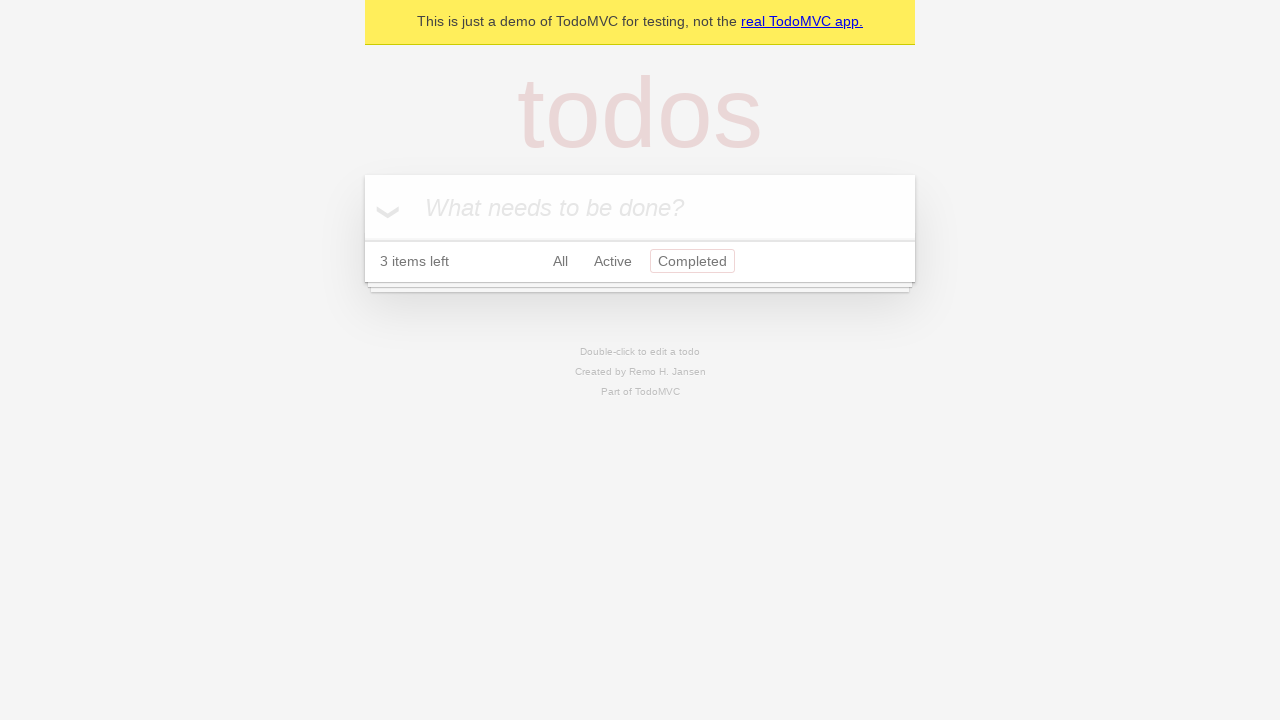

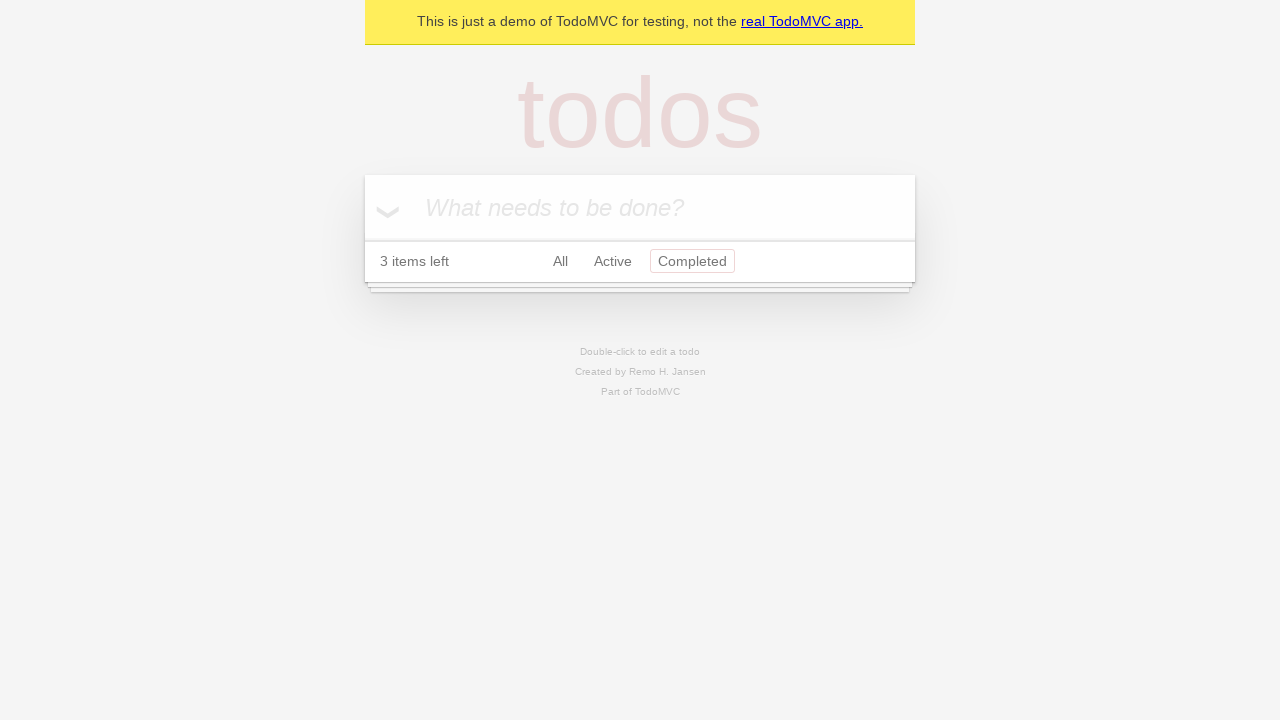